Tests the Selenium demo web form by verifying the page title, entering text in a text box, submitting the form, and verifying the success message.

Starting URL: https://www.selenium.dev/selenium/web/web-form.html

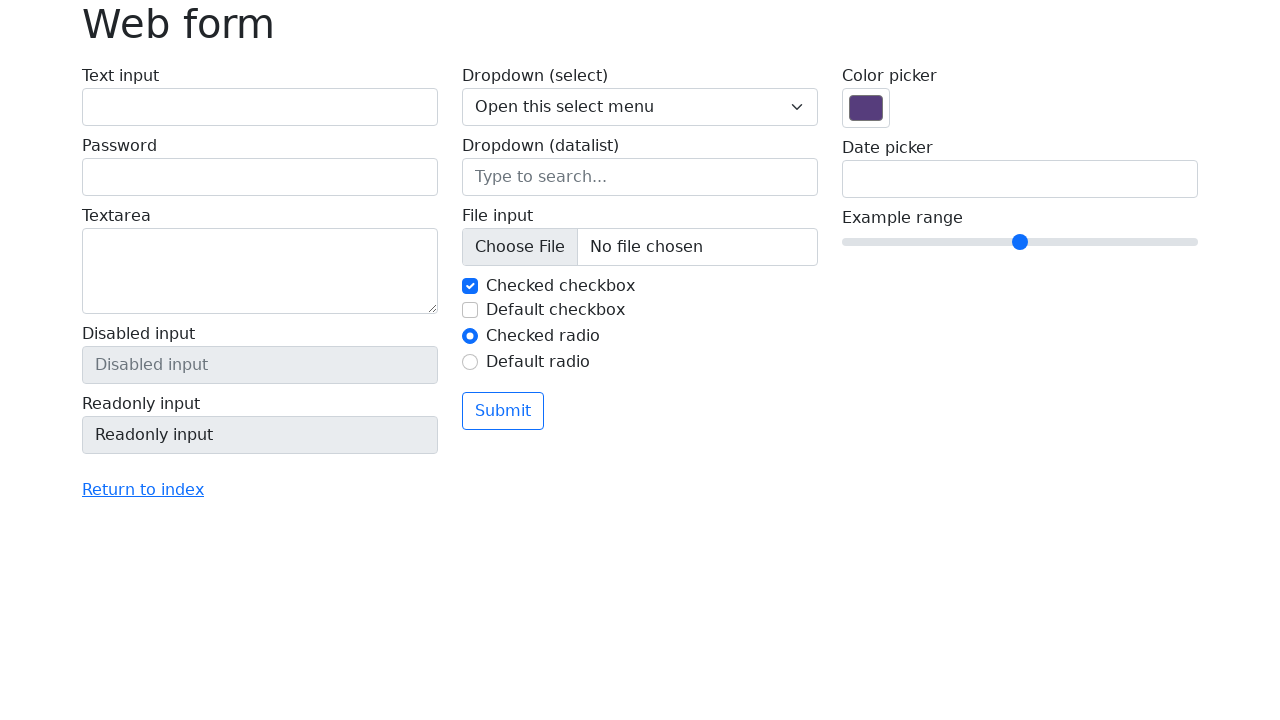

Verified page title is 'Web form'
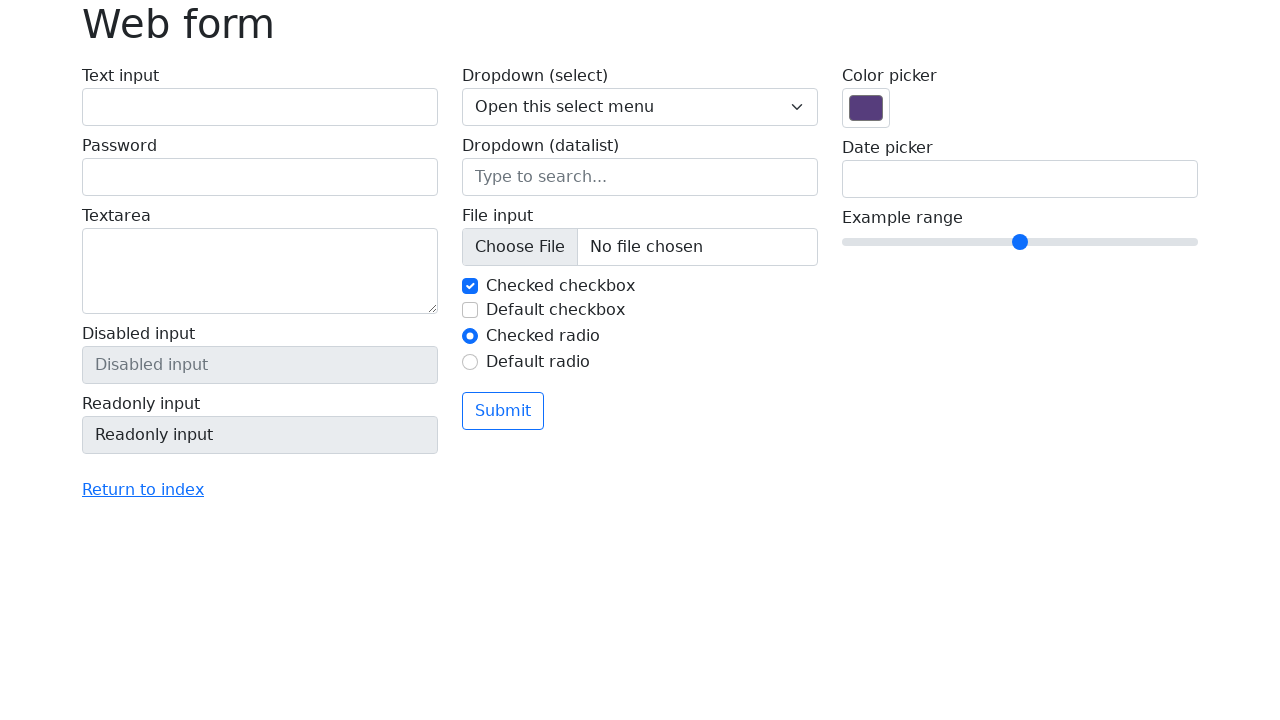

Entered 'Selenium' in the text box on input[name='my-text']
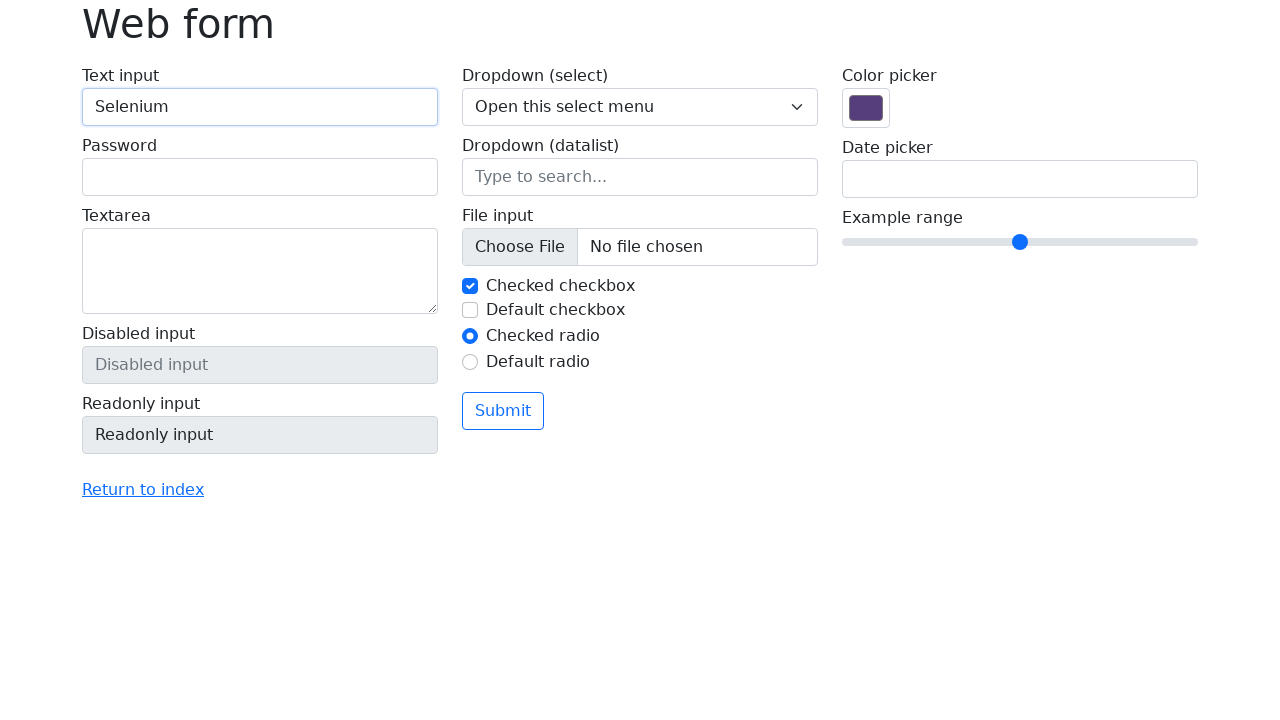

Clicked the submit button at (503, 411) on button
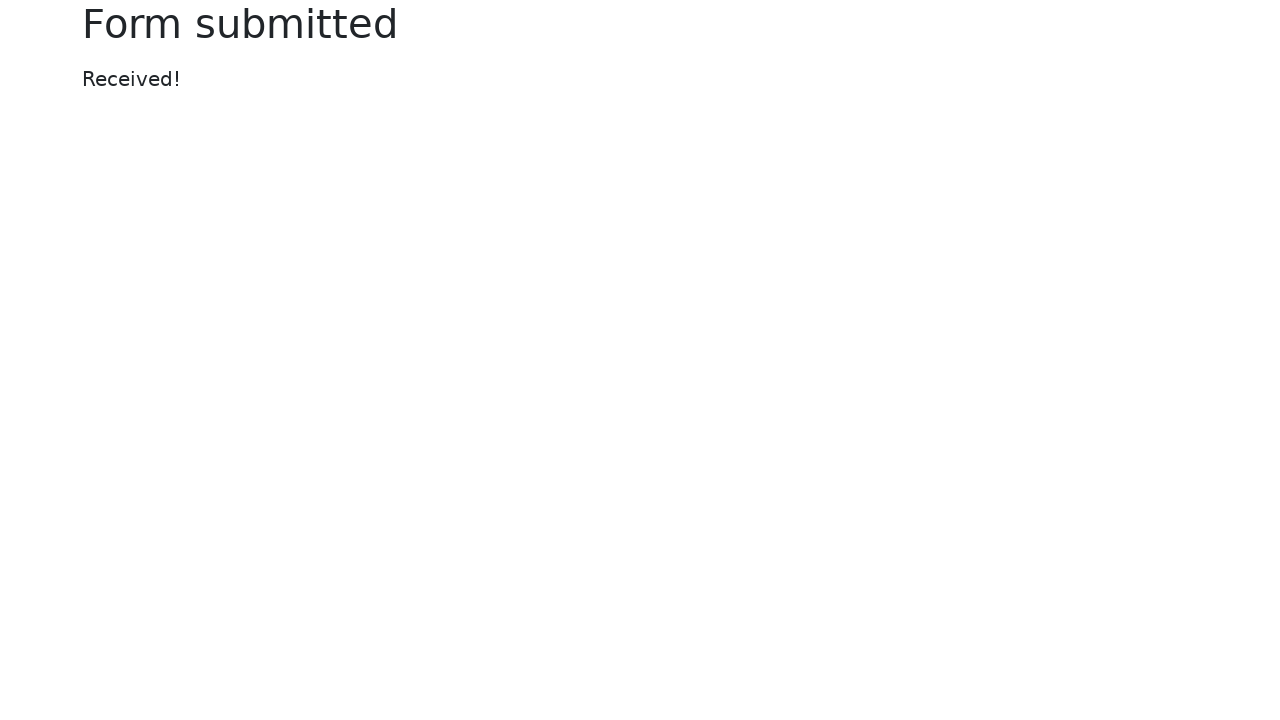

Success message element loaded
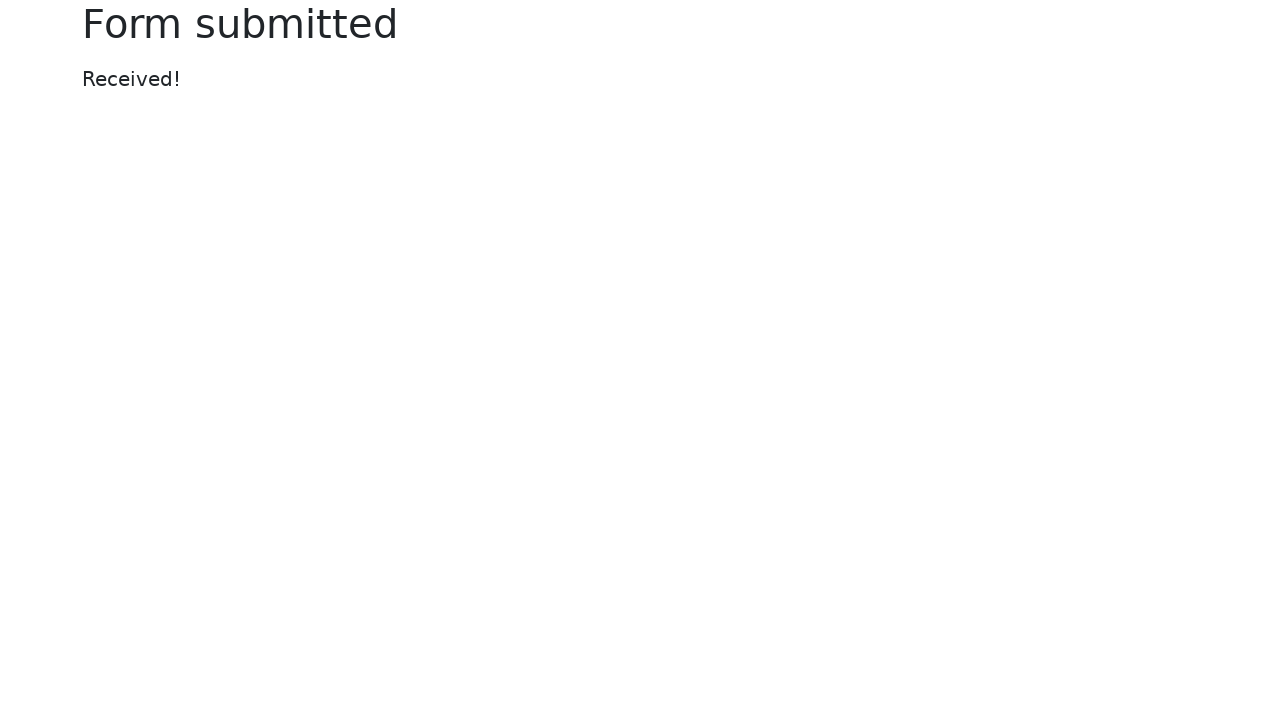

Retrieved success message text
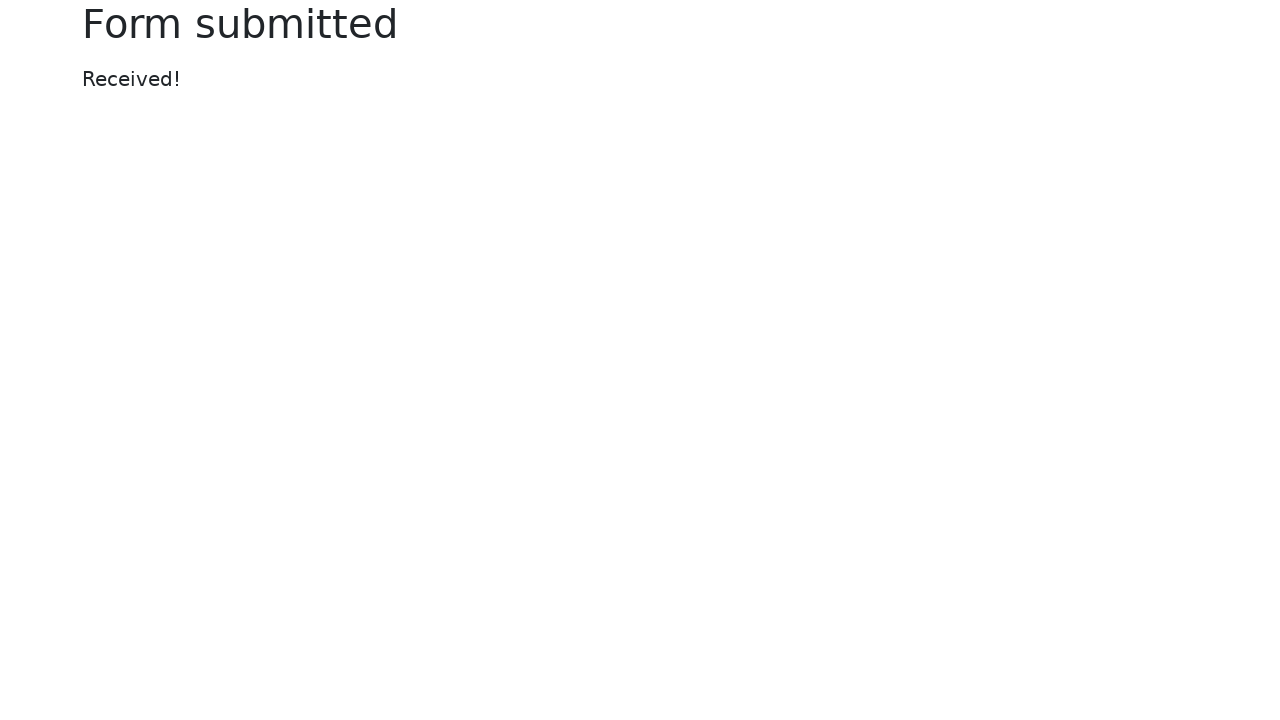

Verified success message is 'Received!'
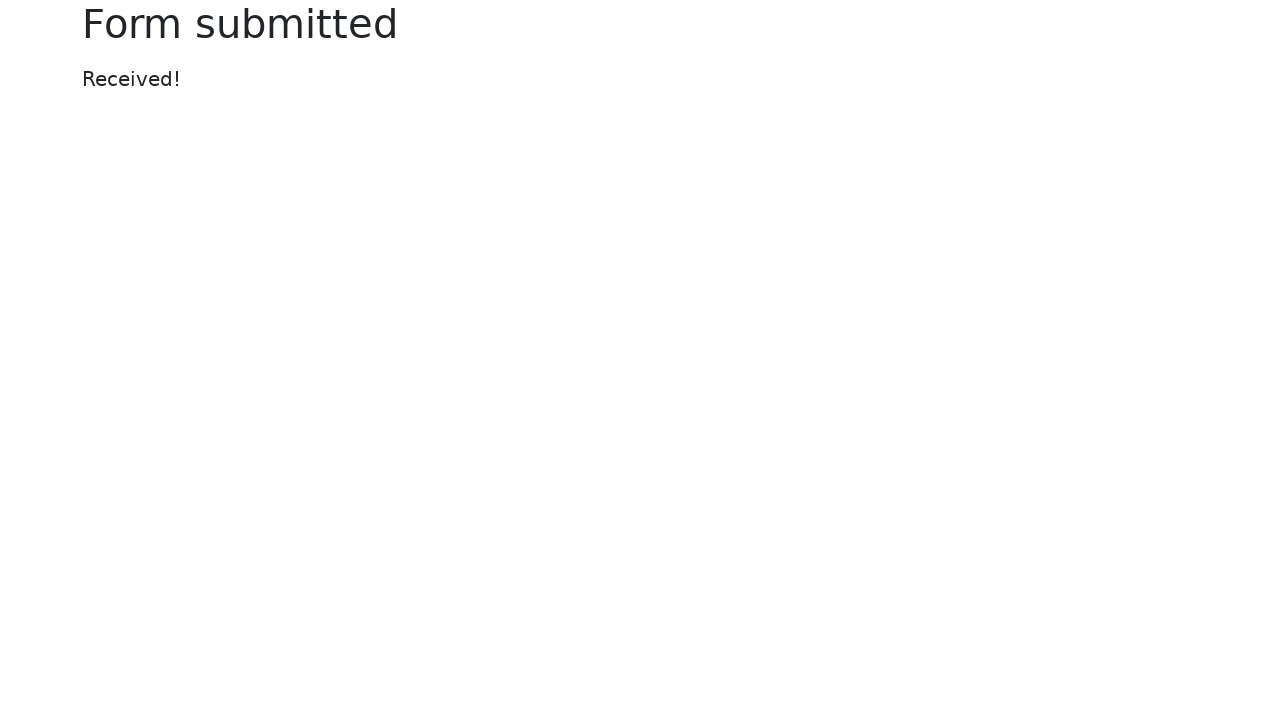

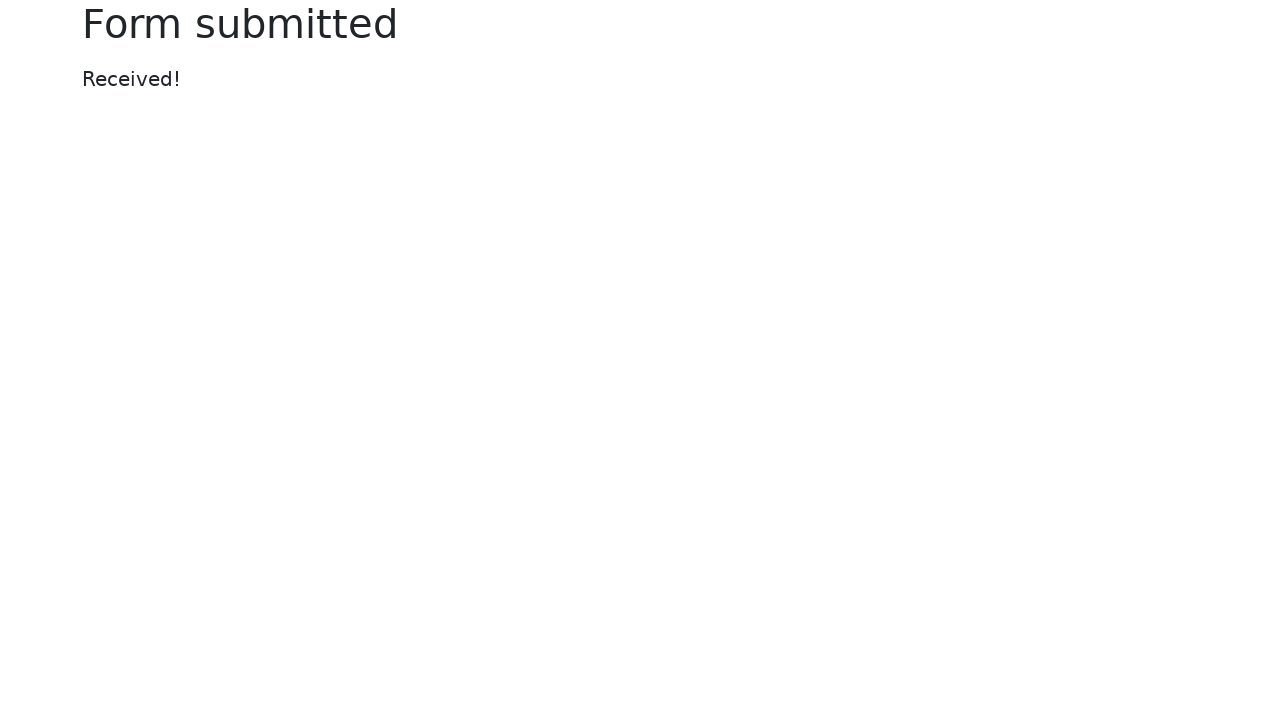